Validates that the table has exactly 10 rows

Starting URL: https://the-internet.herokuapp.com/challenging_dom

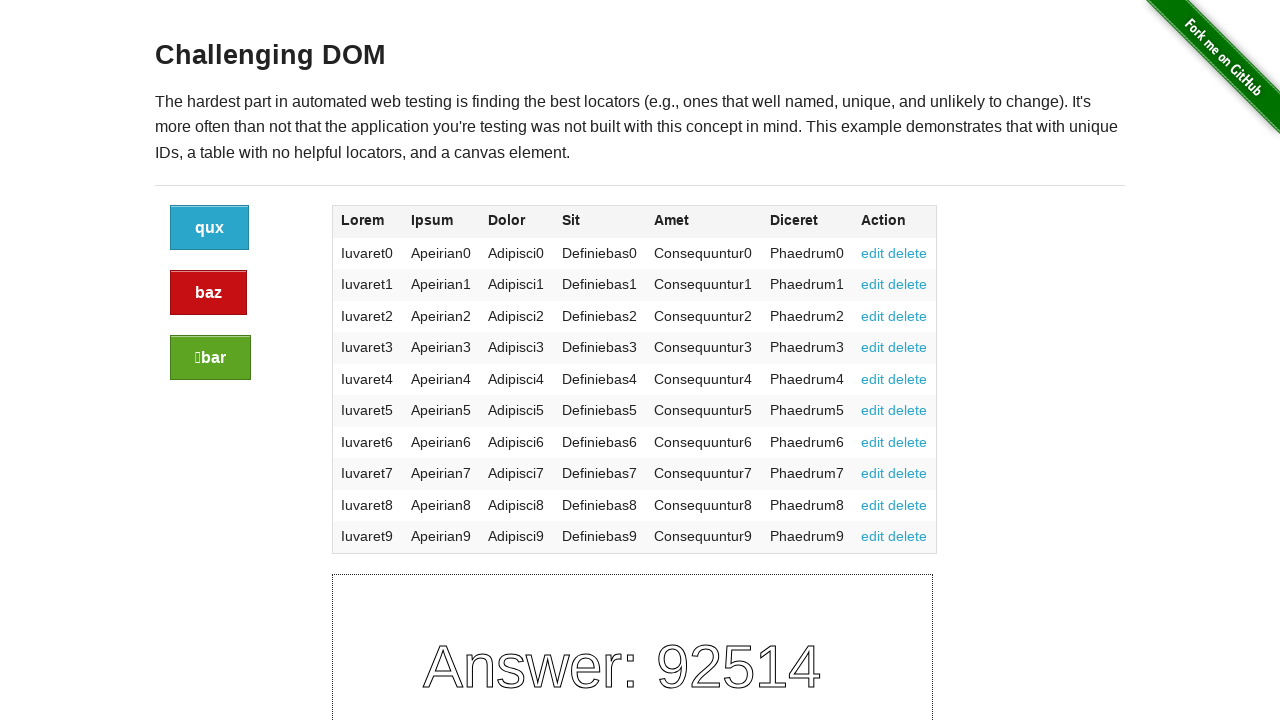

Navigated to challenging_dom page
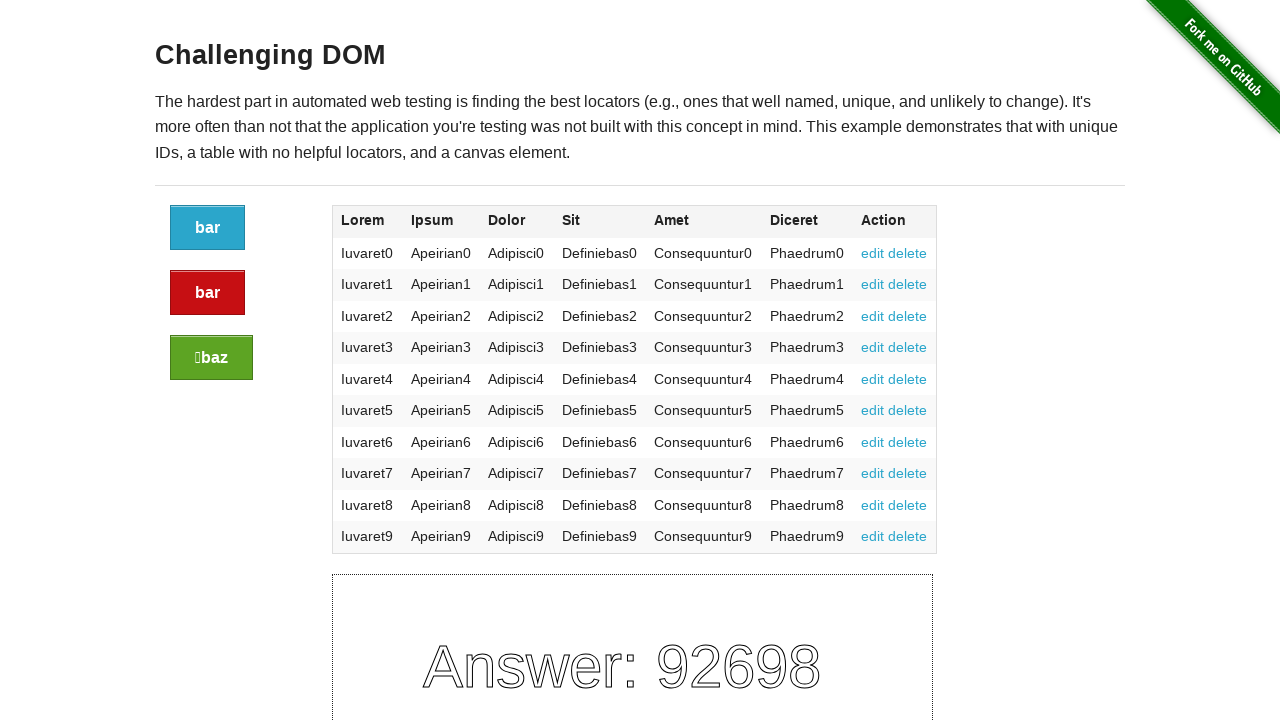

Located all table rows in tbody
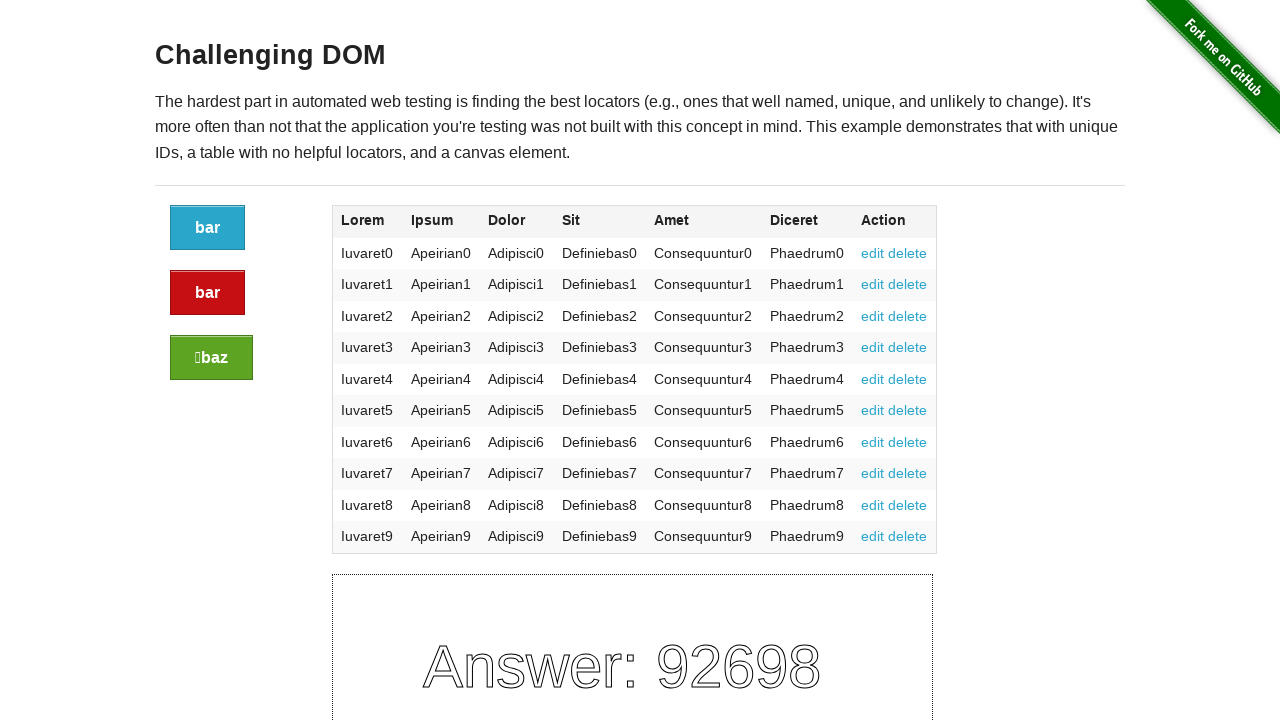

Verified table contains exactly 10 rows
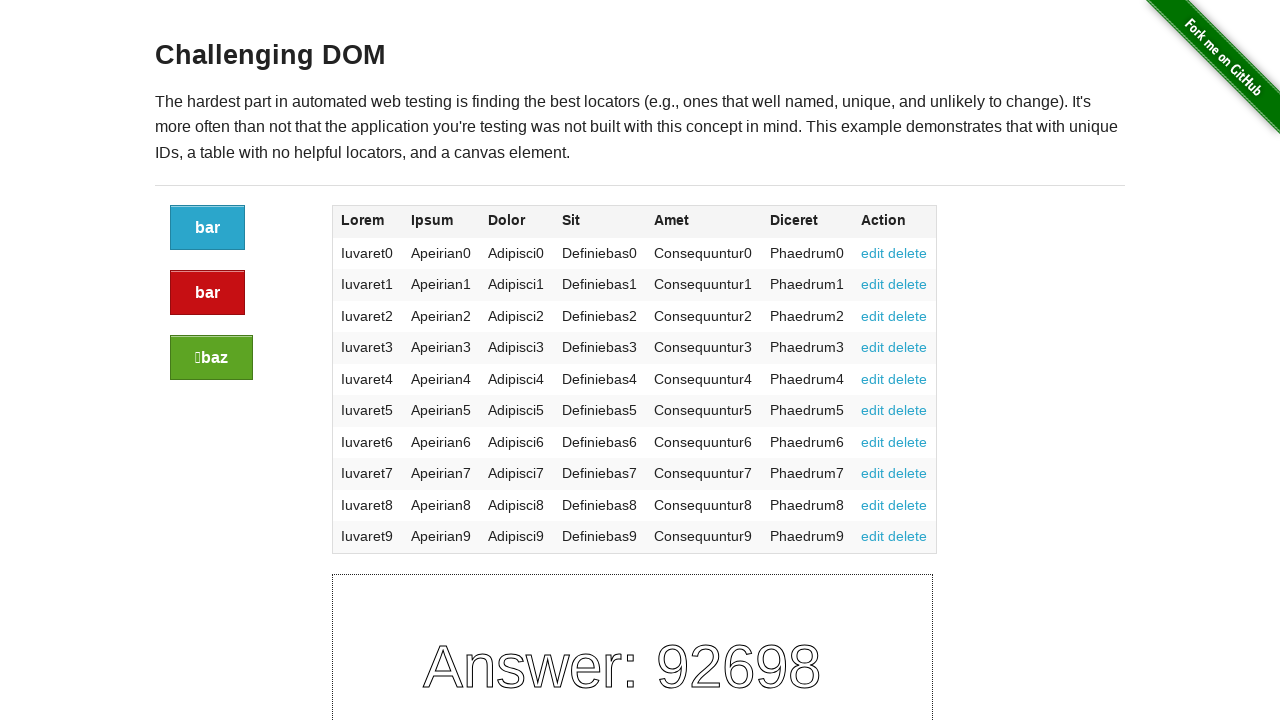

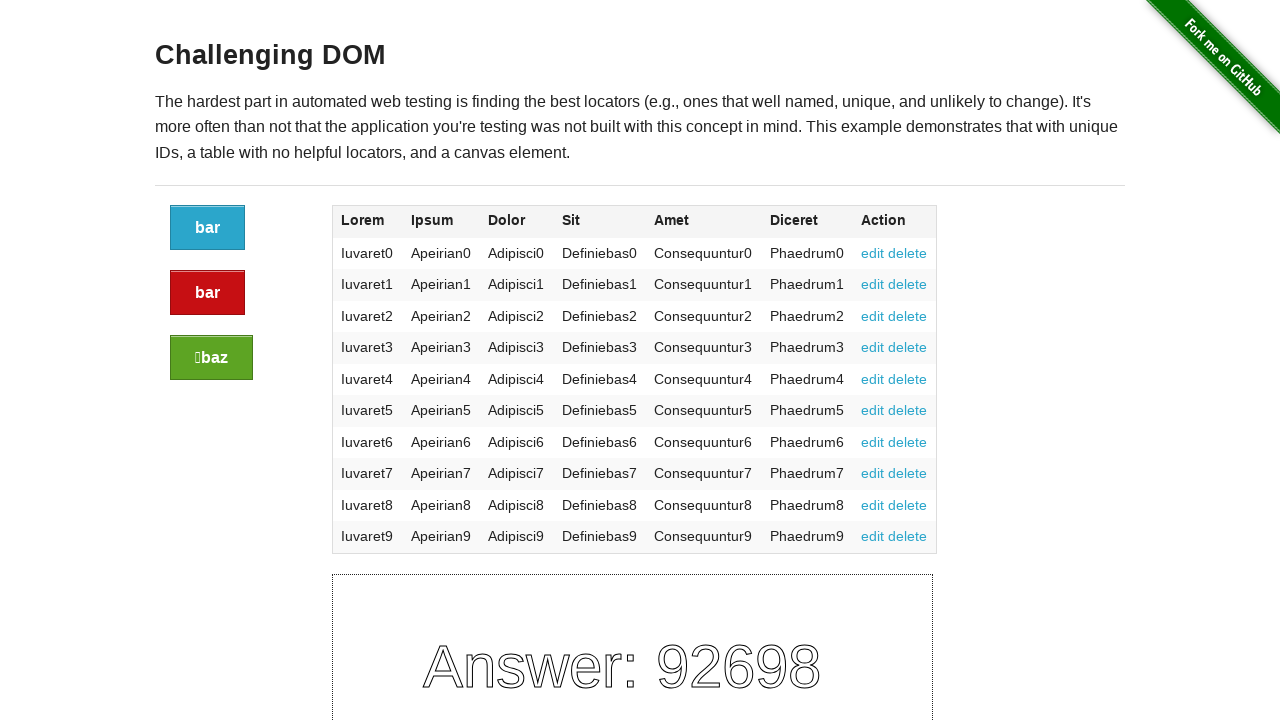